Tests various mouse interactions including double-click, right-click, and regular click on different buttons

Starting URL: https://demoqa.com/buttons

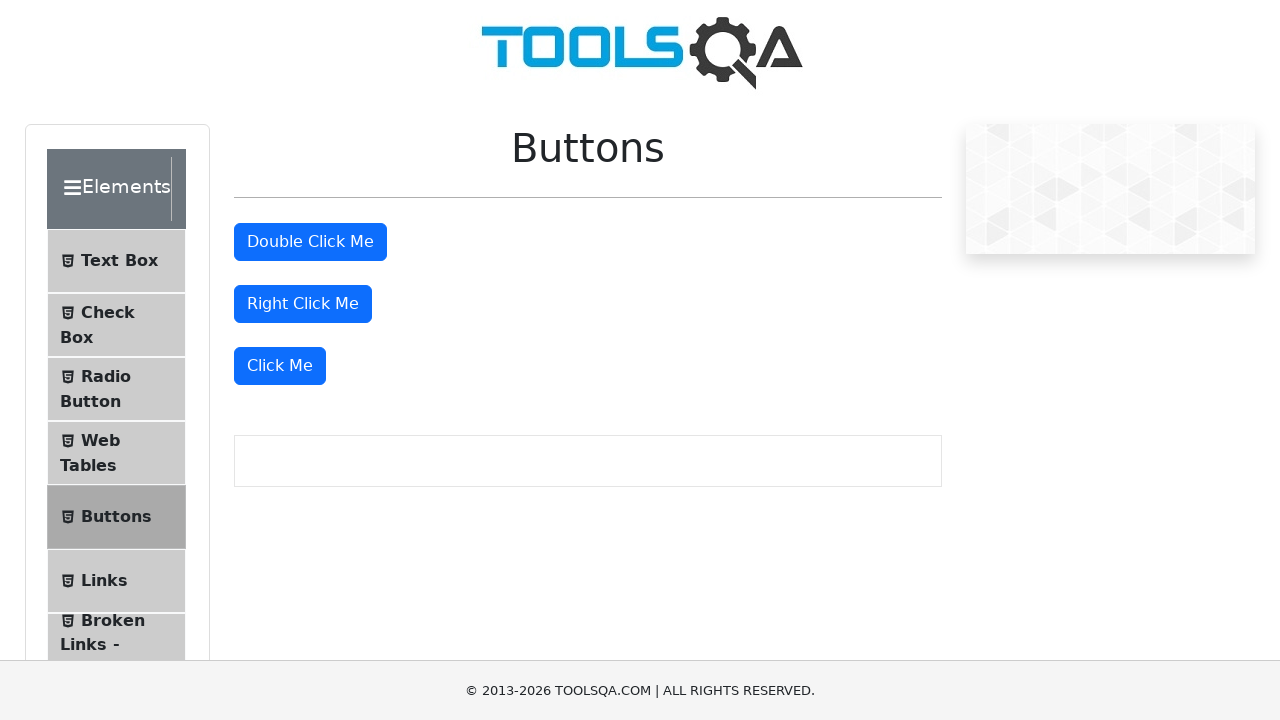

Double-clicked the double-click button at (310, 242) on #doubleClickBtn
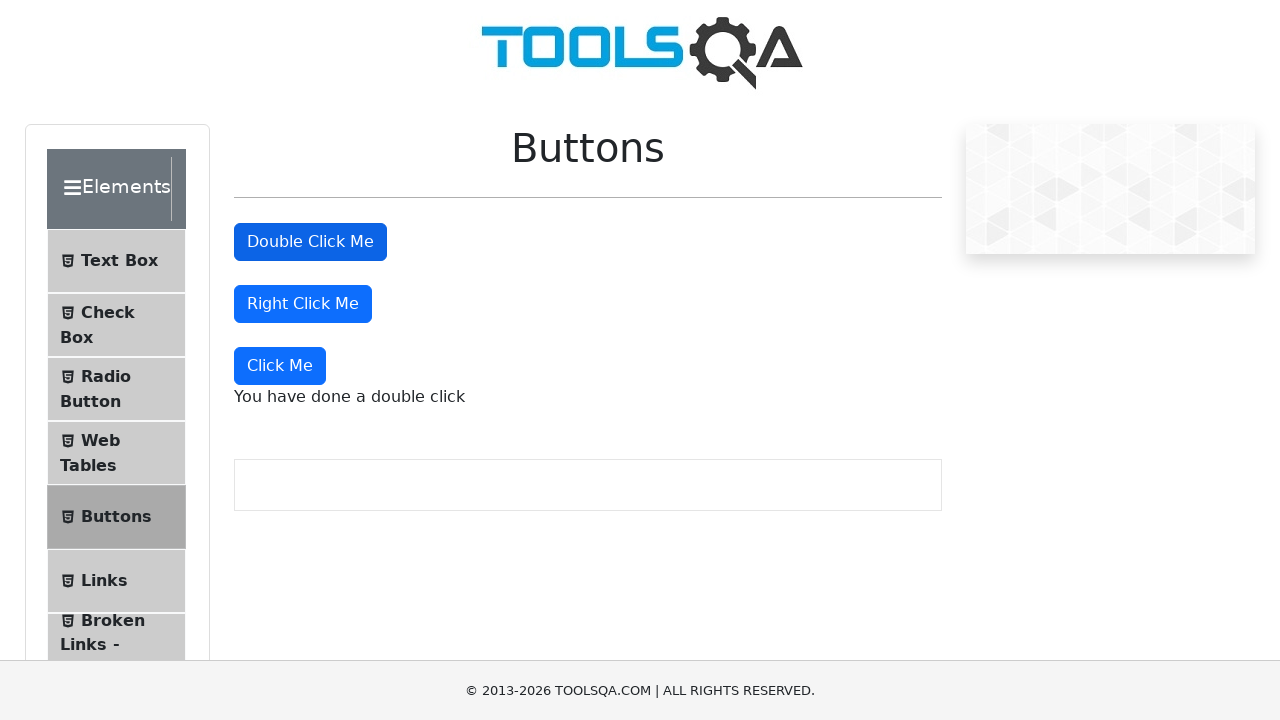

Double-click message appeared
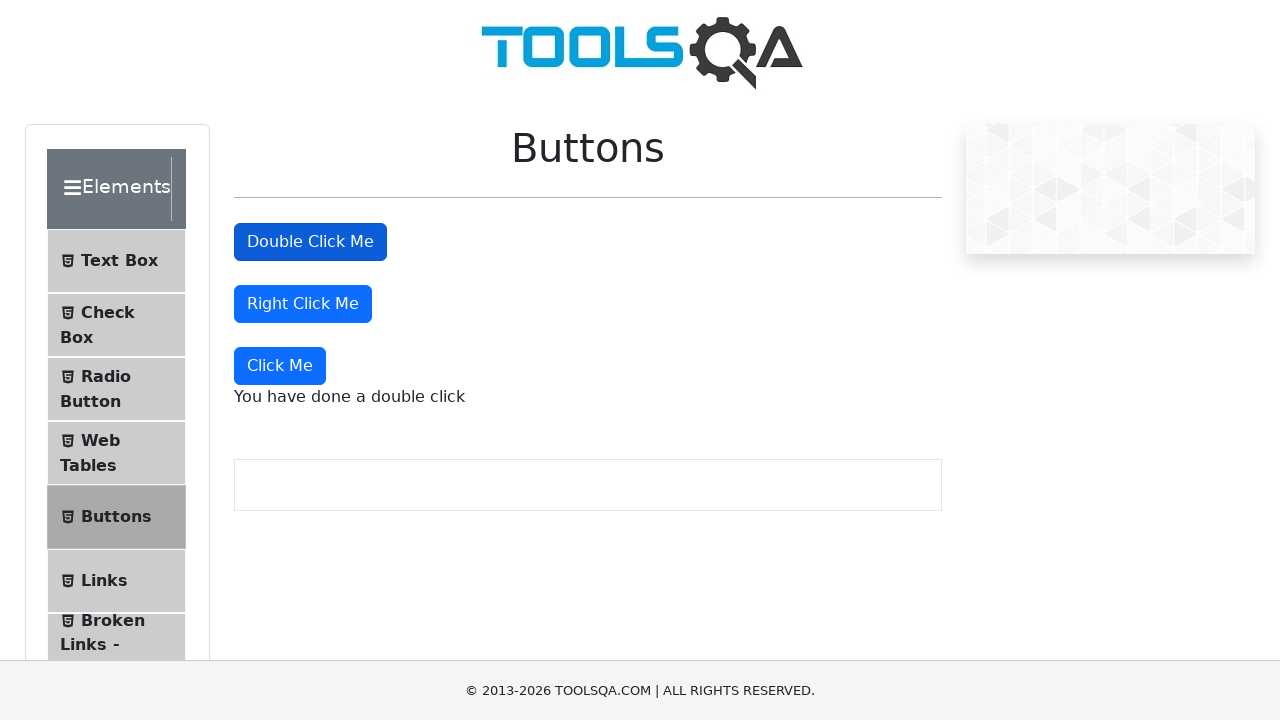

Right-clicked the right-click button at (303, 304) on #rightClickBtn
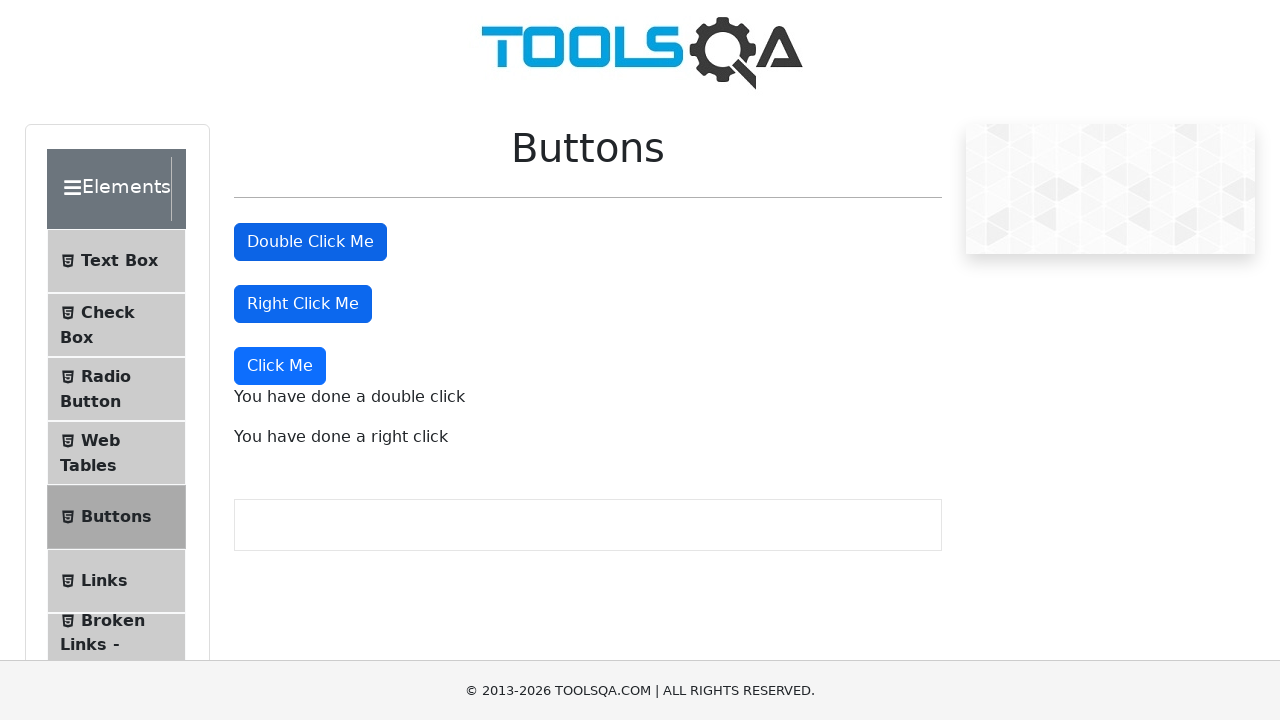

Right-click message appeared
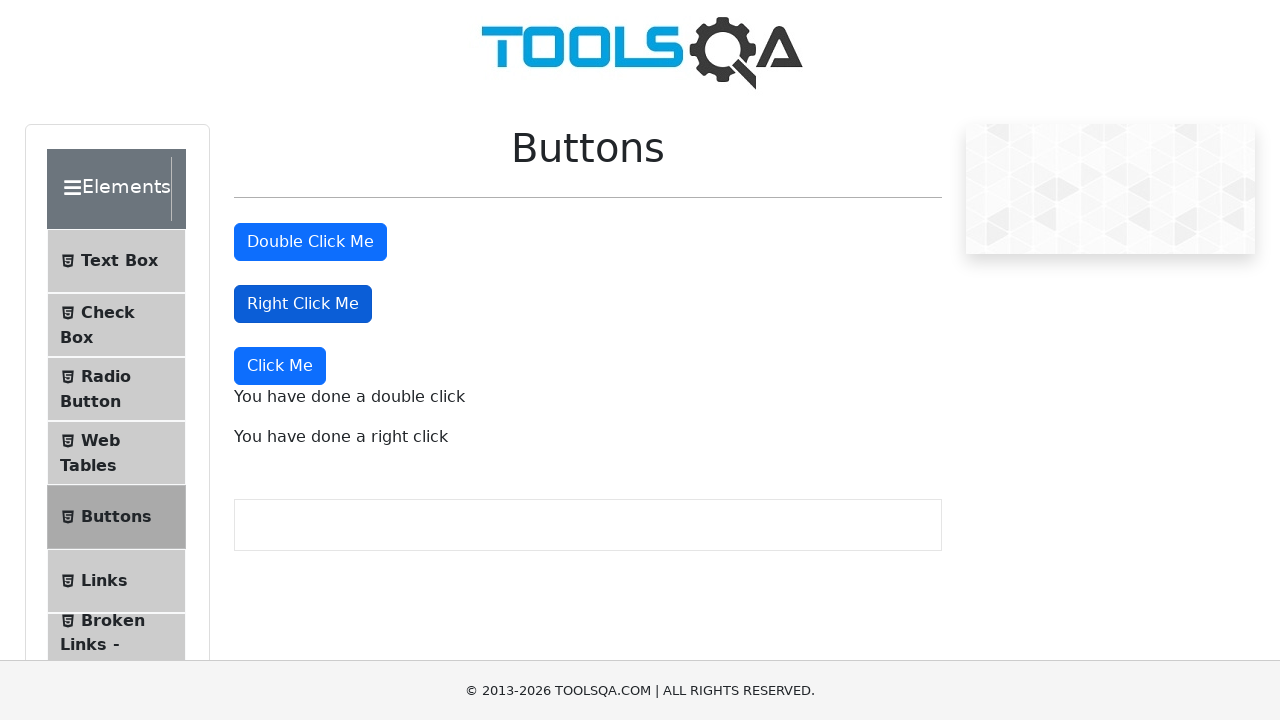

Clicked the dynamic button using XPath at (280, 366) on xpath=//div/button[starts-with(text(), 'Click Me')]
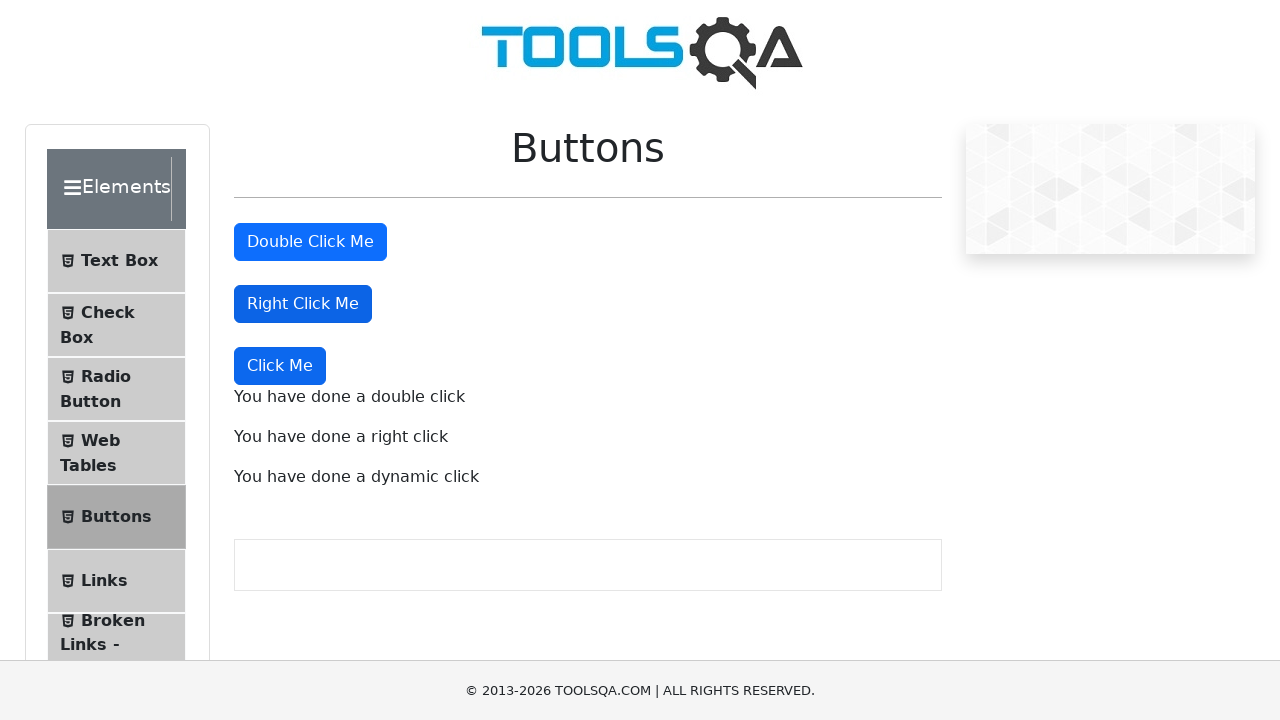

Dynamic click message appeared
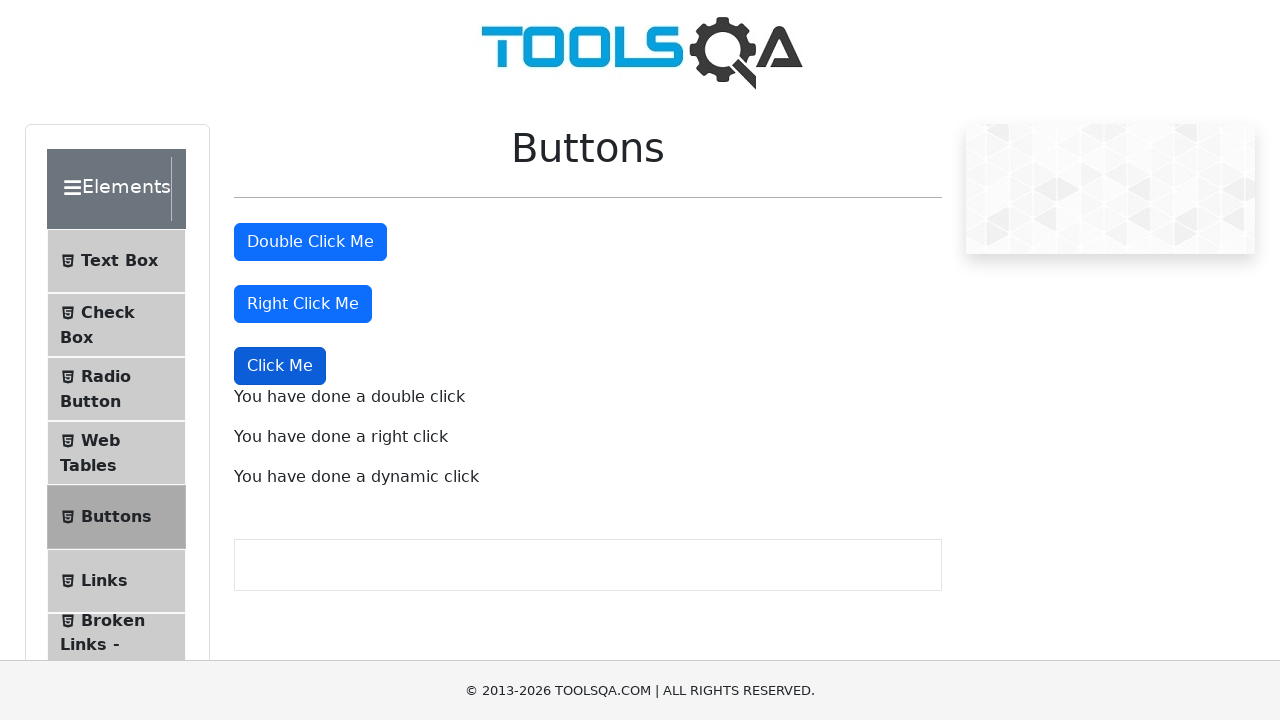

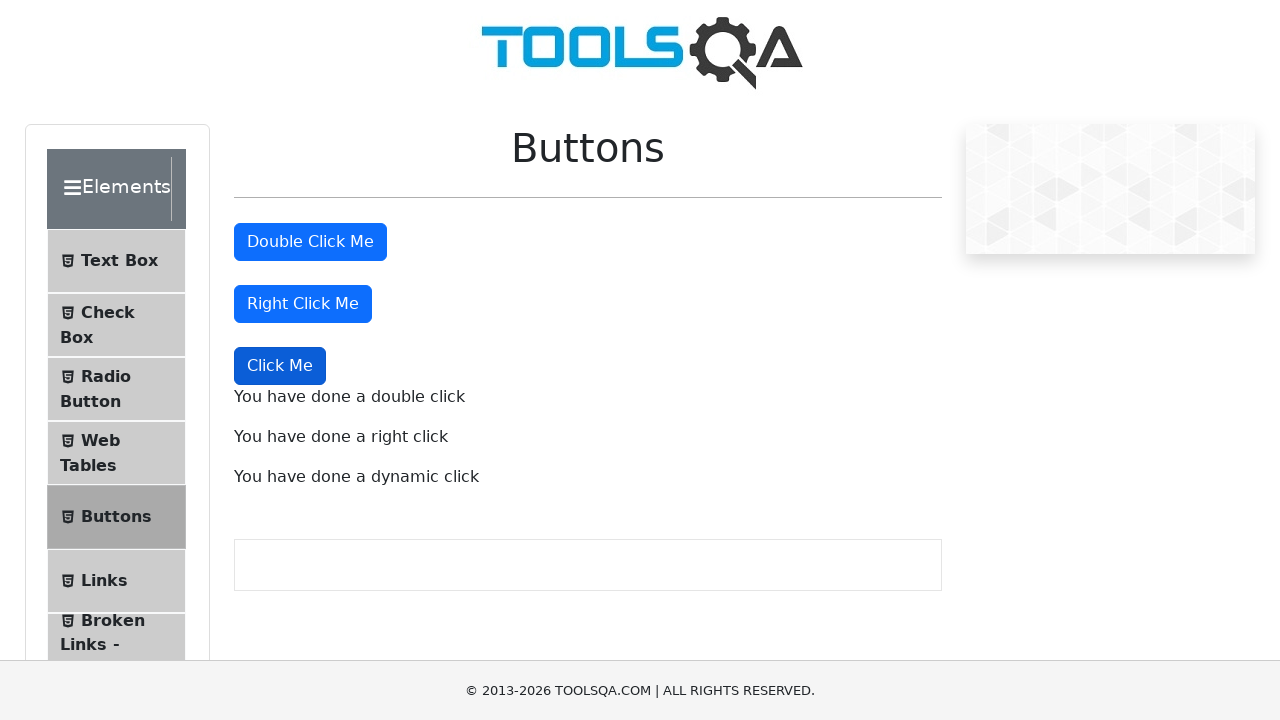